Tests the remove button functionality by clicking it, waiting for the loading bar to disappear, and verifying the checkbox is removed and success message appears

Starting URL: https://practice.cydeo.com/dynamic_controls

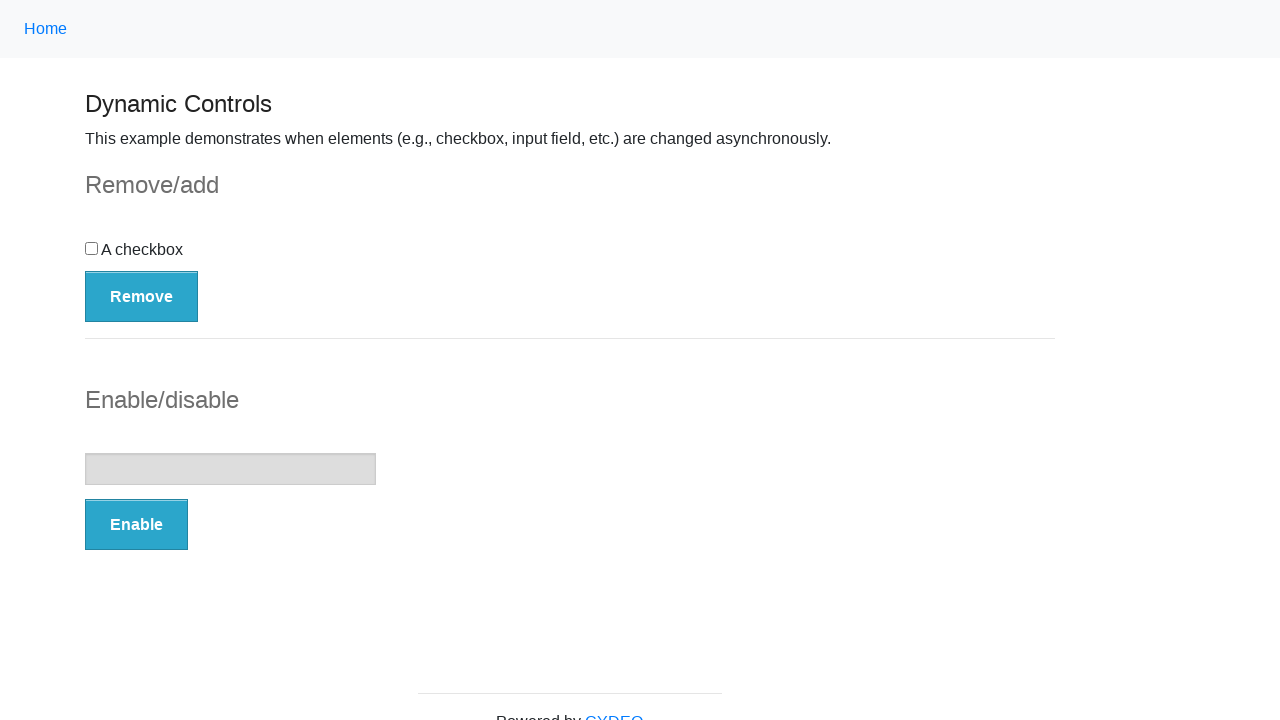

Clicked the Remove button at (142, 296) on button:has-text('Remove')
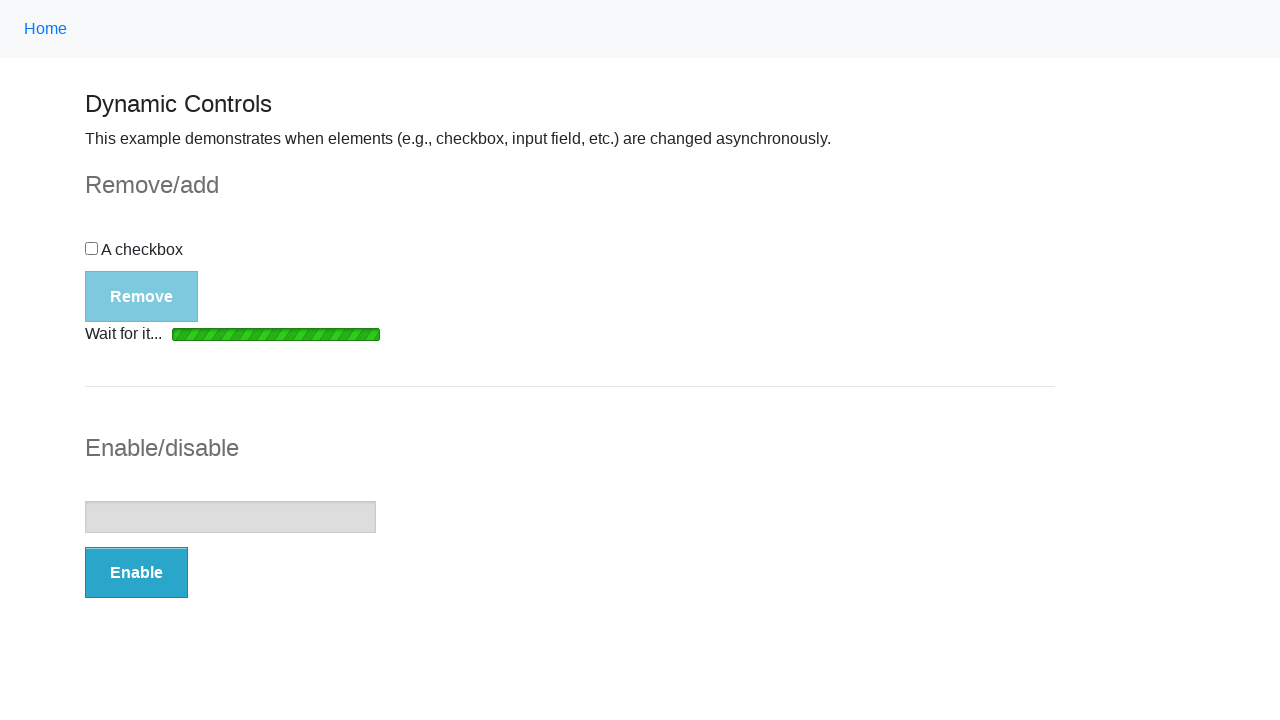

Waited for loading bar to disappear
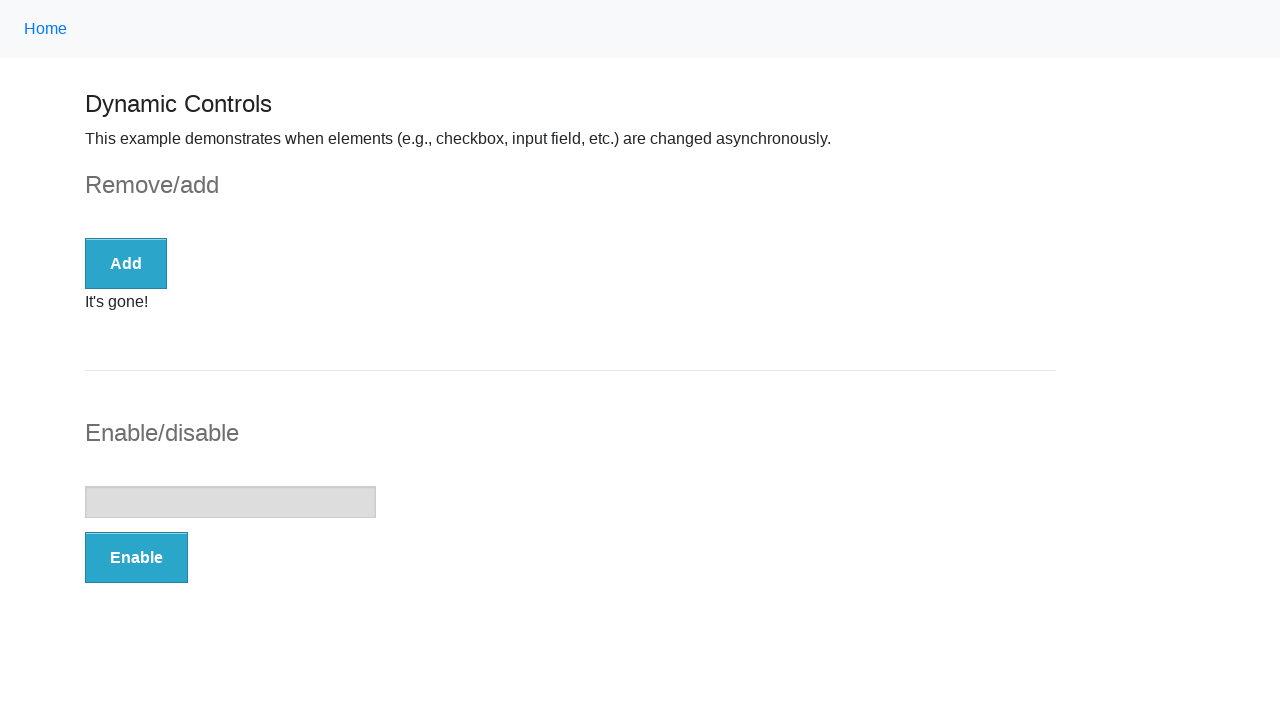

Success message 'It's gone!' appeared
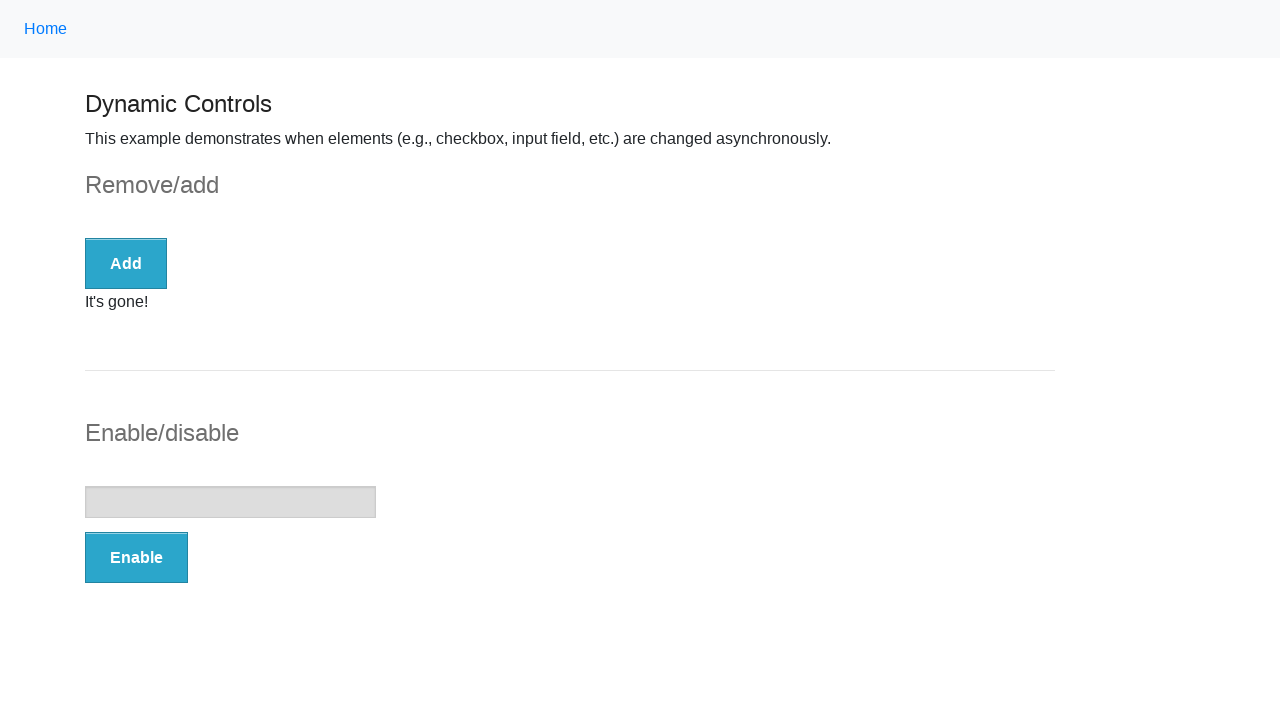

Verified checkbox is no longer visible
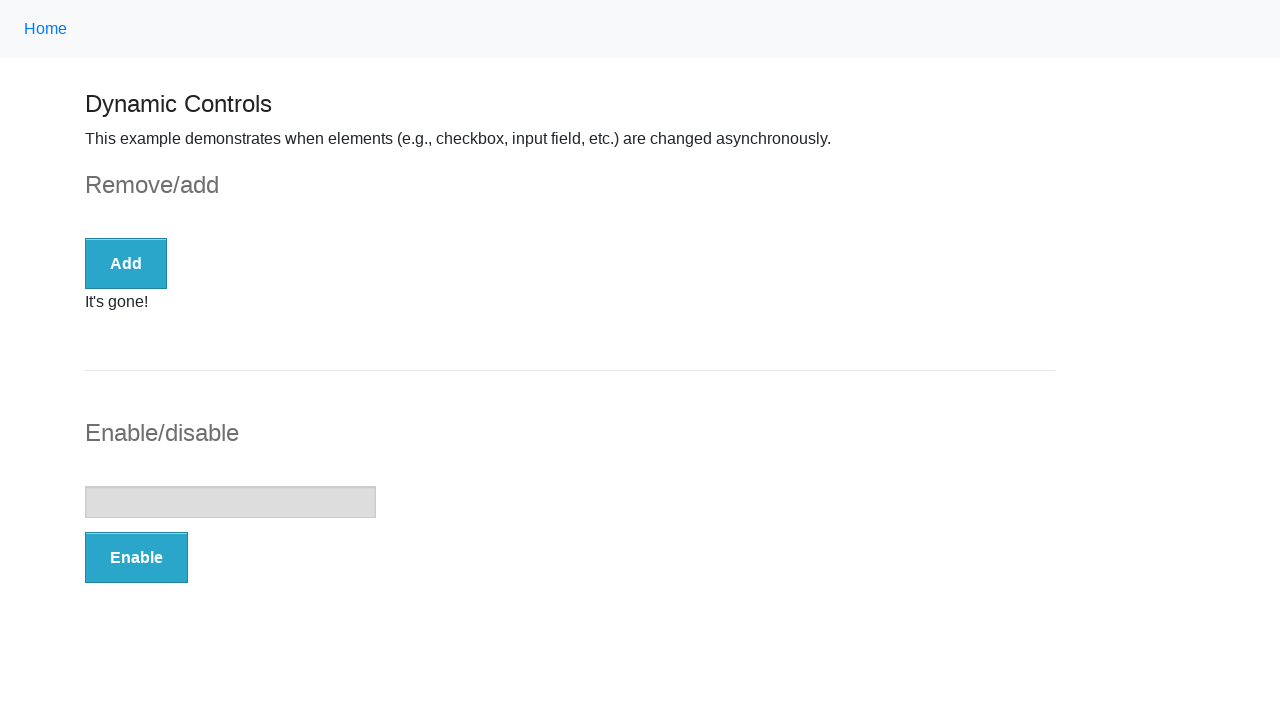

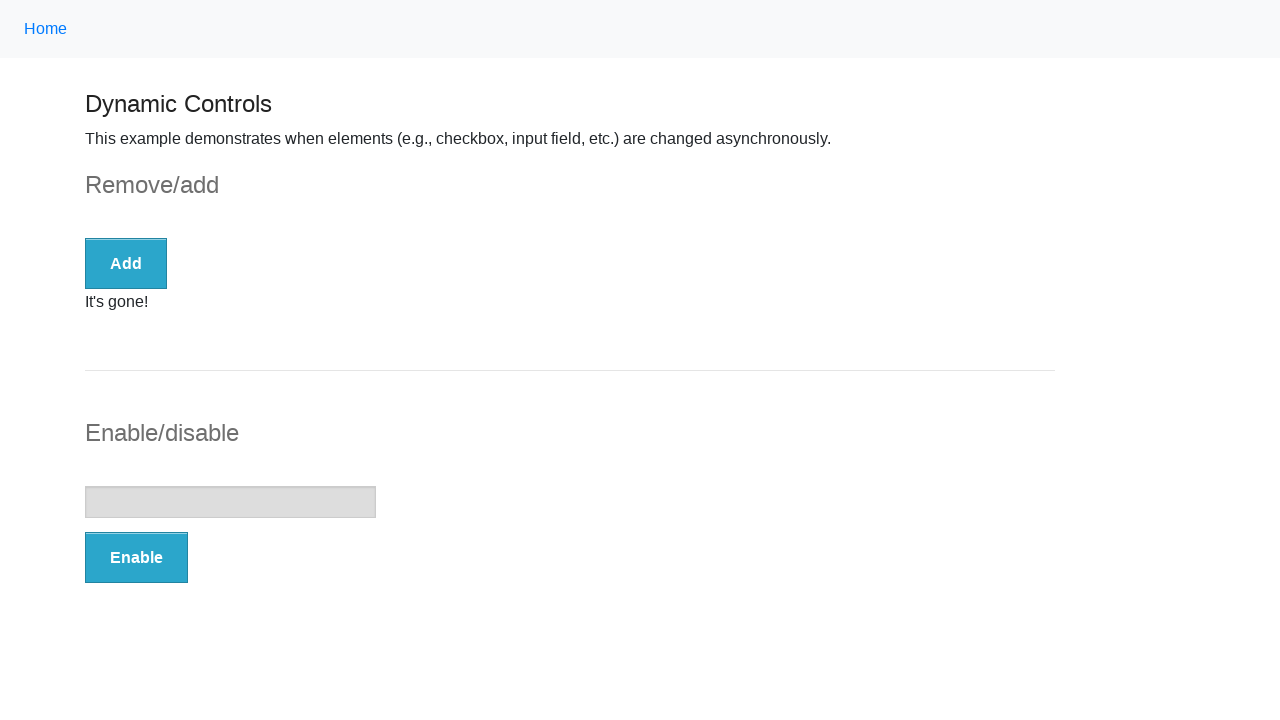